Navigates to a product page, refreshes it, and verifies the page title remains correct after refresh

Starting URL: https://selenium.jacobparr.com/products/spree-bag

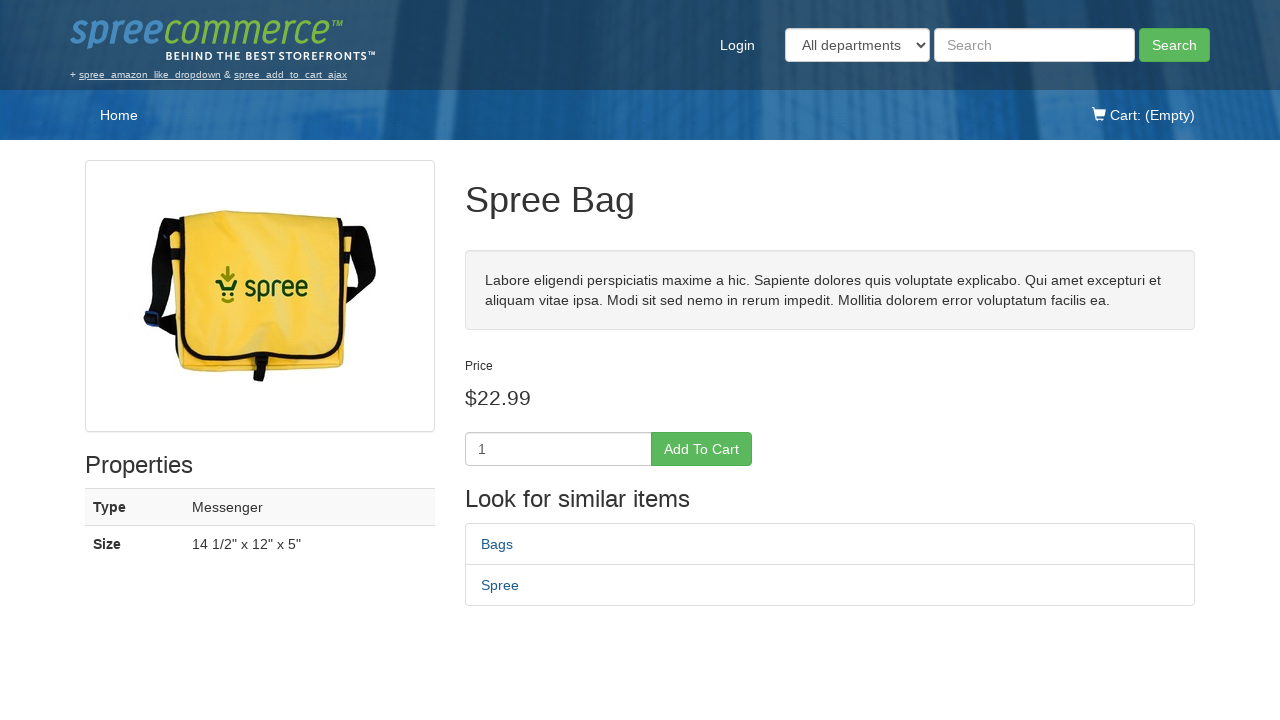

Waited for page to reach domcontentloaded state
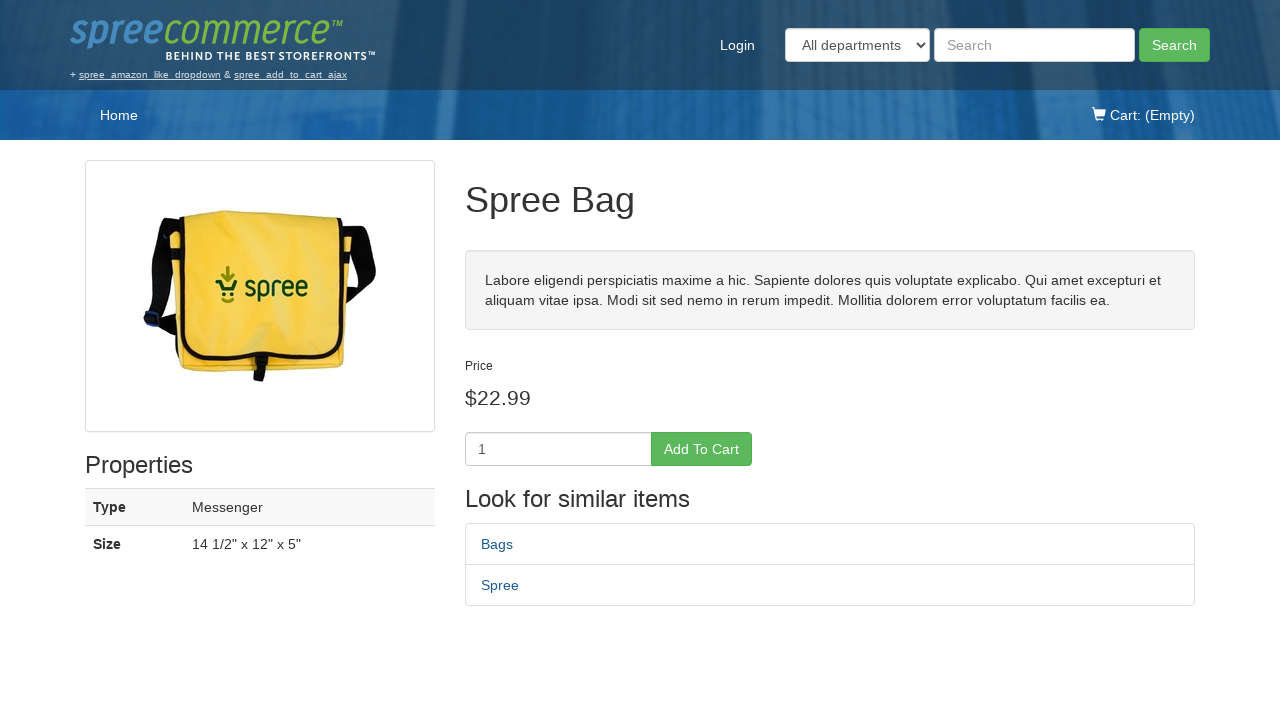

Verified initial page title is 'Spree Bag - Spree Demo Site'
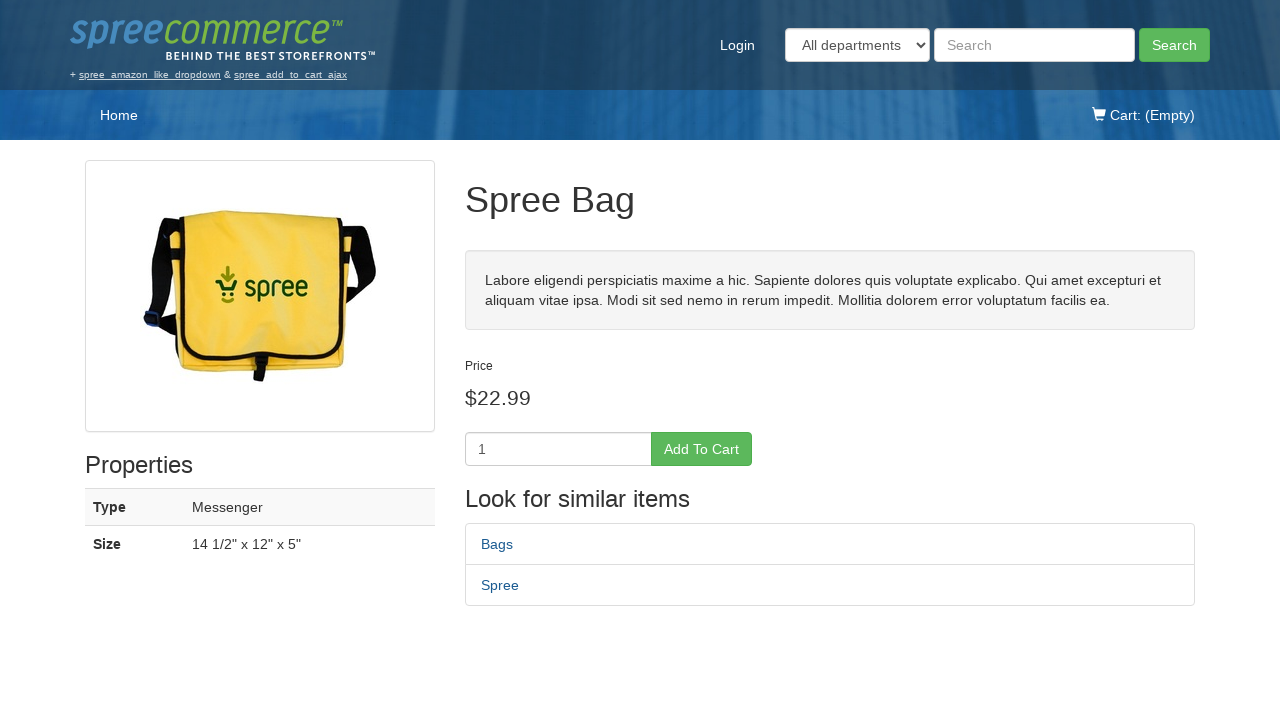

Refreshed the product page
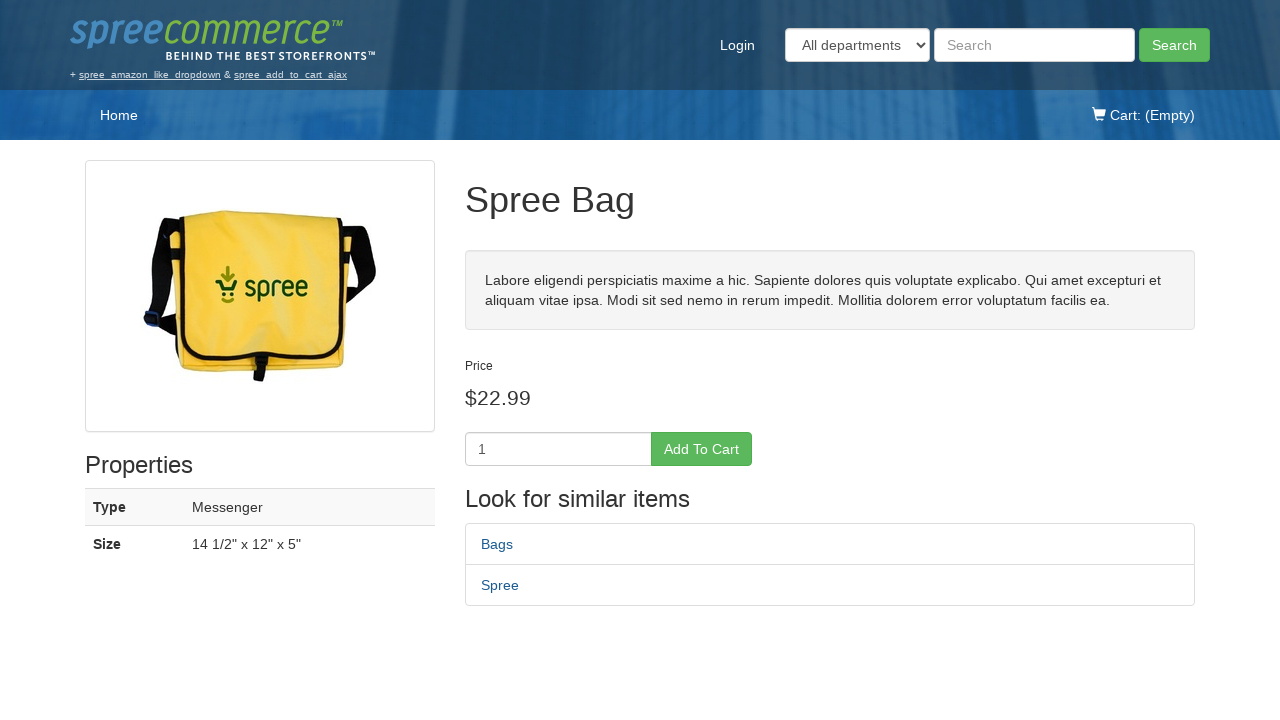

Waited for refreshed page to reach domcontentloaded state
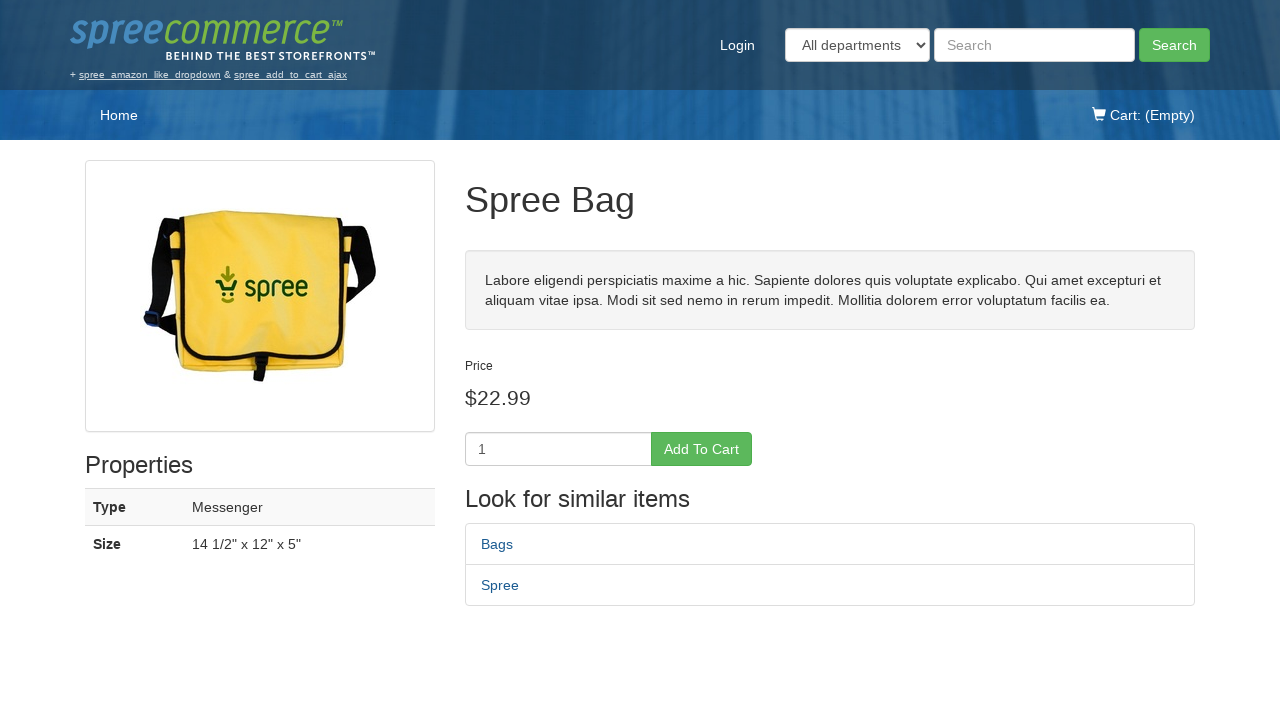

Verified page title remains 'Spree Bag - Spree Demo Site' after refresh
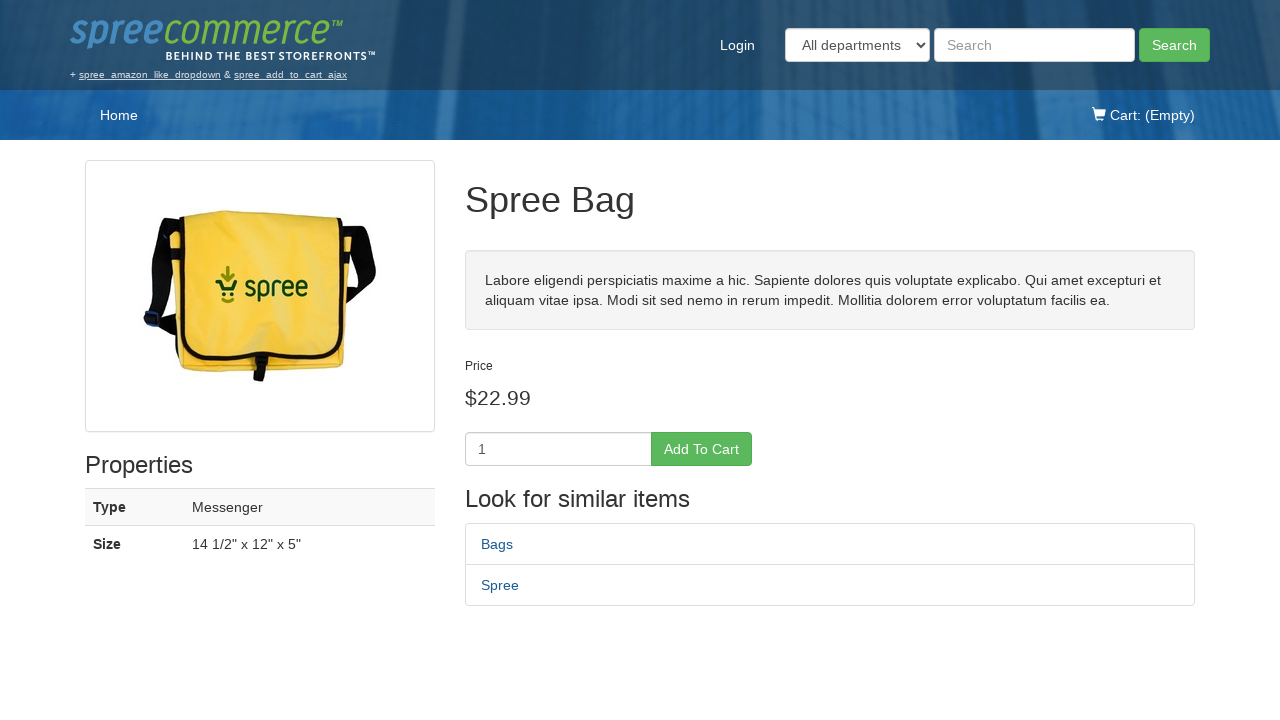

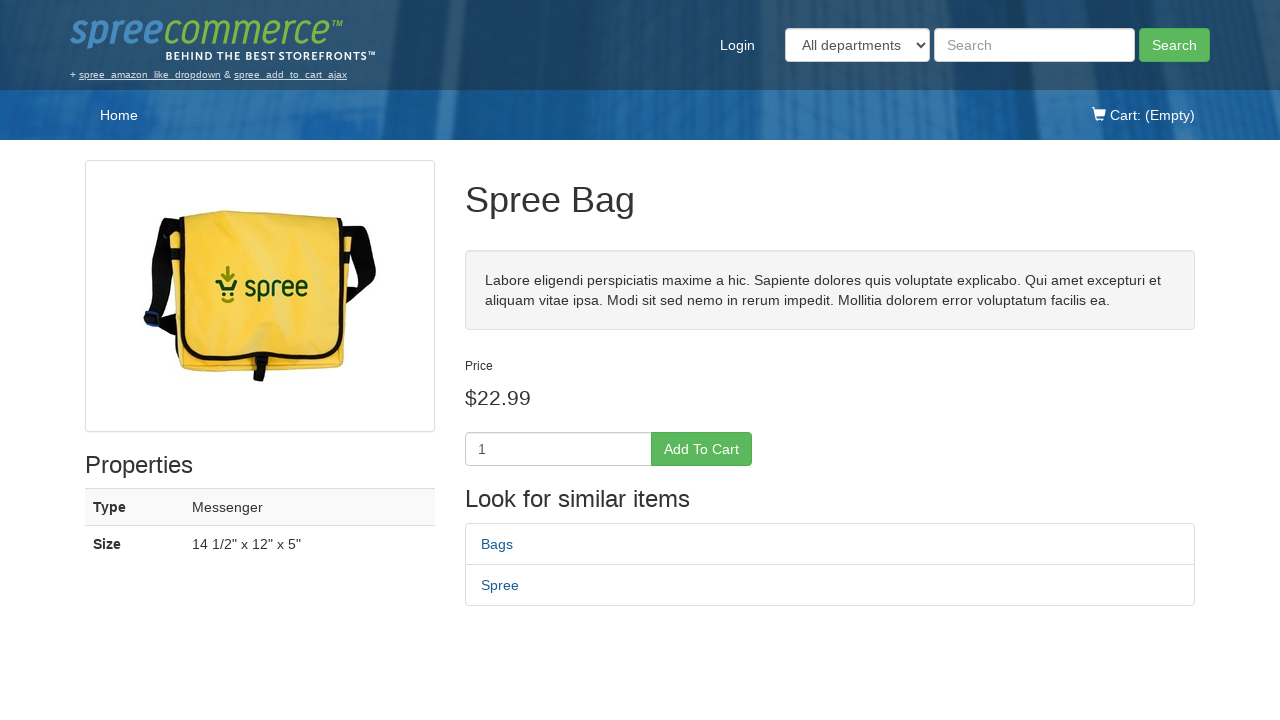